Tests the user registration form on a flight booking website by clicking the Register link and filling in name, contact number, and date of birth fields, then submitting the form.

Starting URL: http://flights.qedgetech.com/

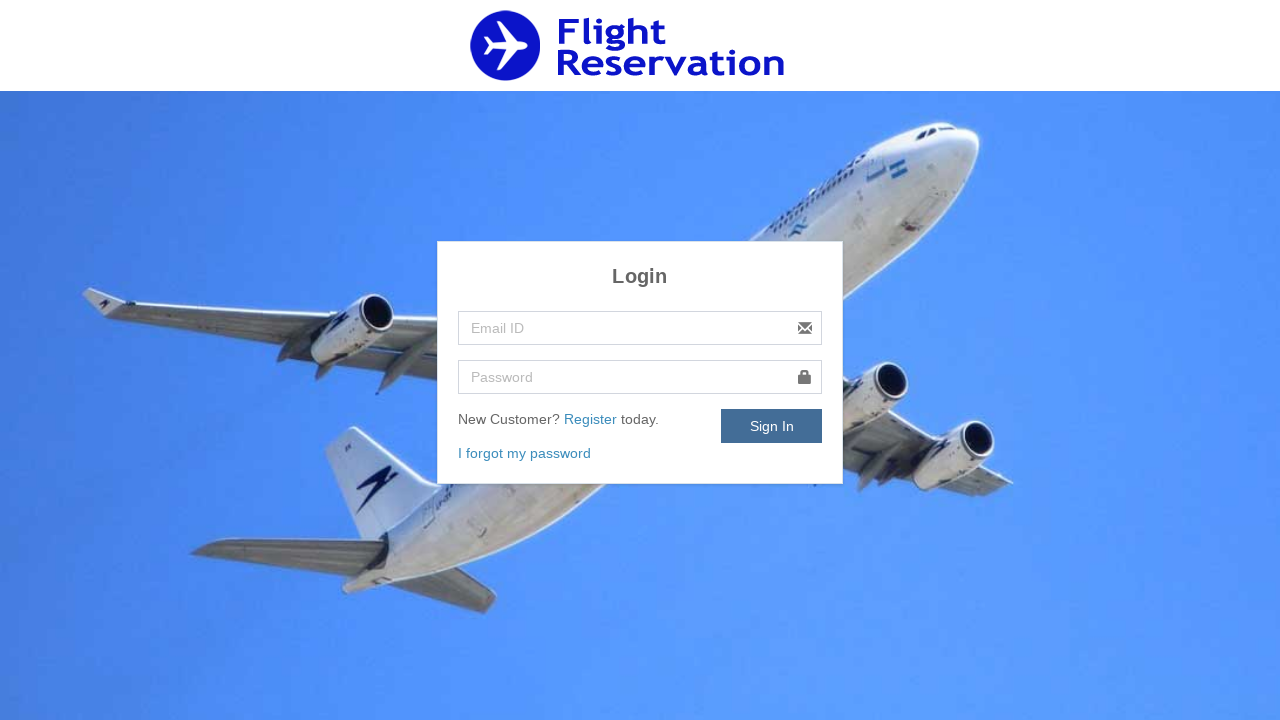

Clicked Register link to open registration form at (592, 419) on text=Register
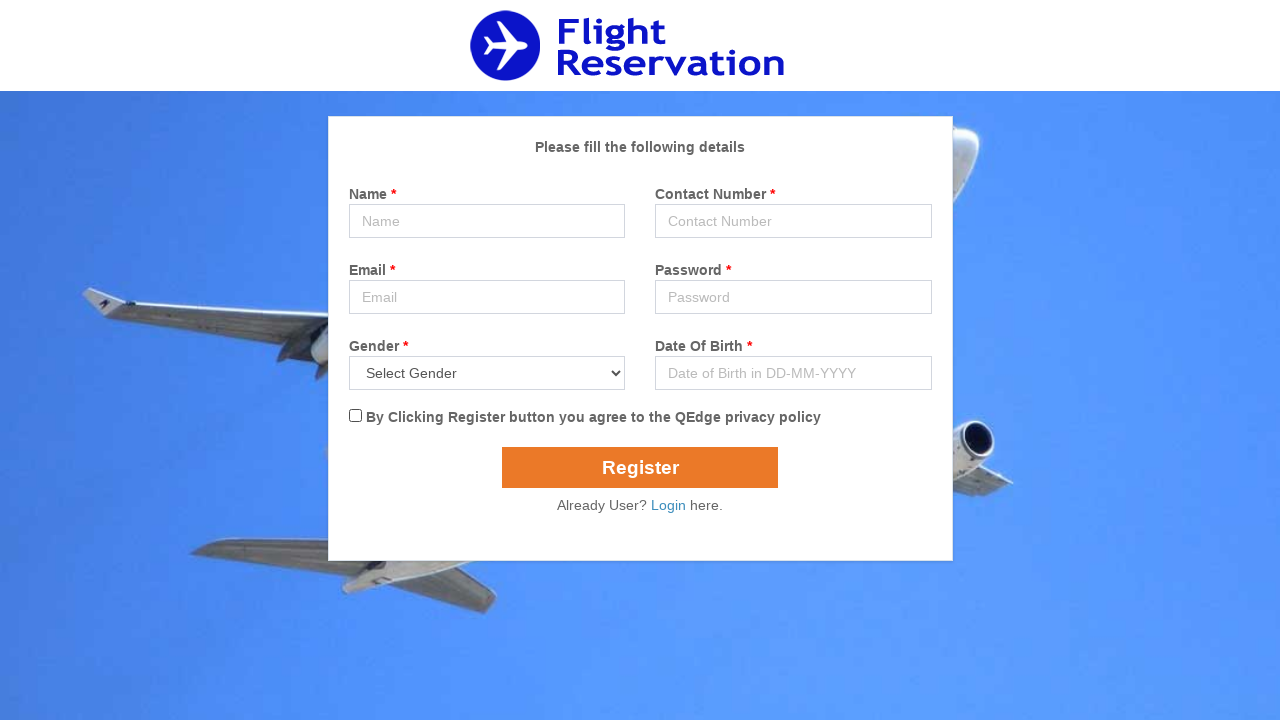

Filled name field with 'Sriram' on input[name='name']
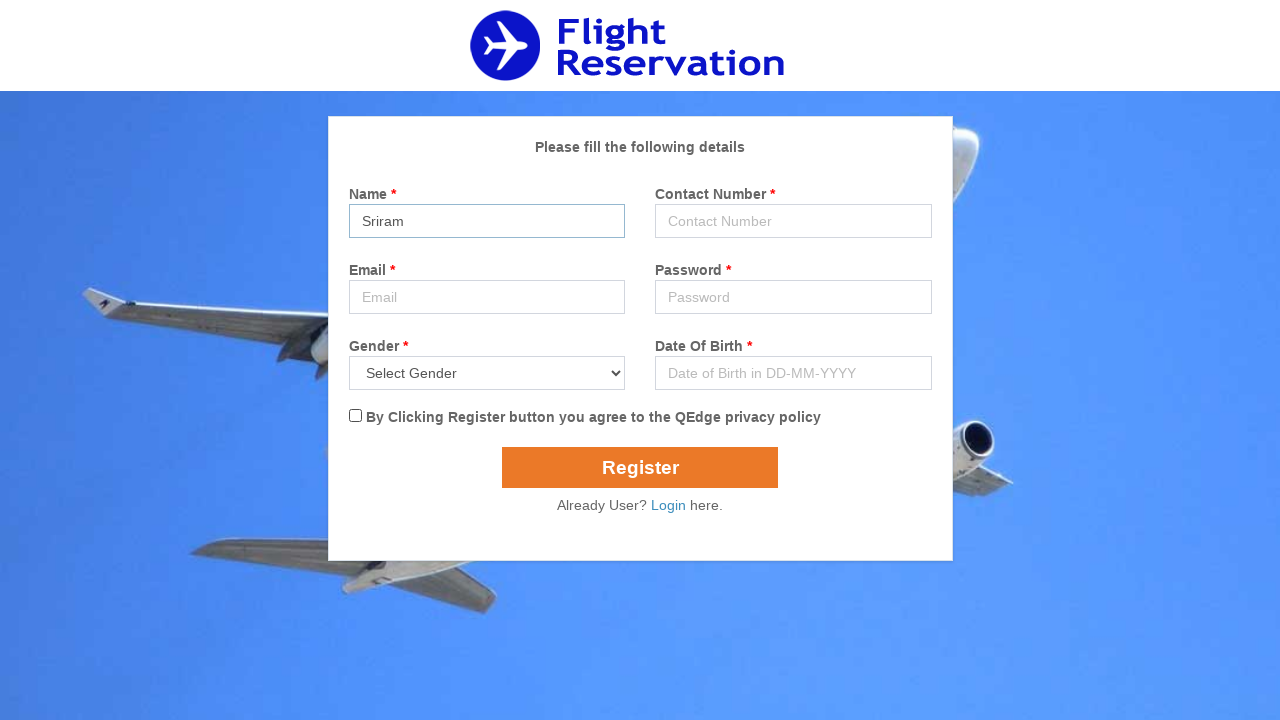

Filled contact number field with '9898989898' on input[name='contact']
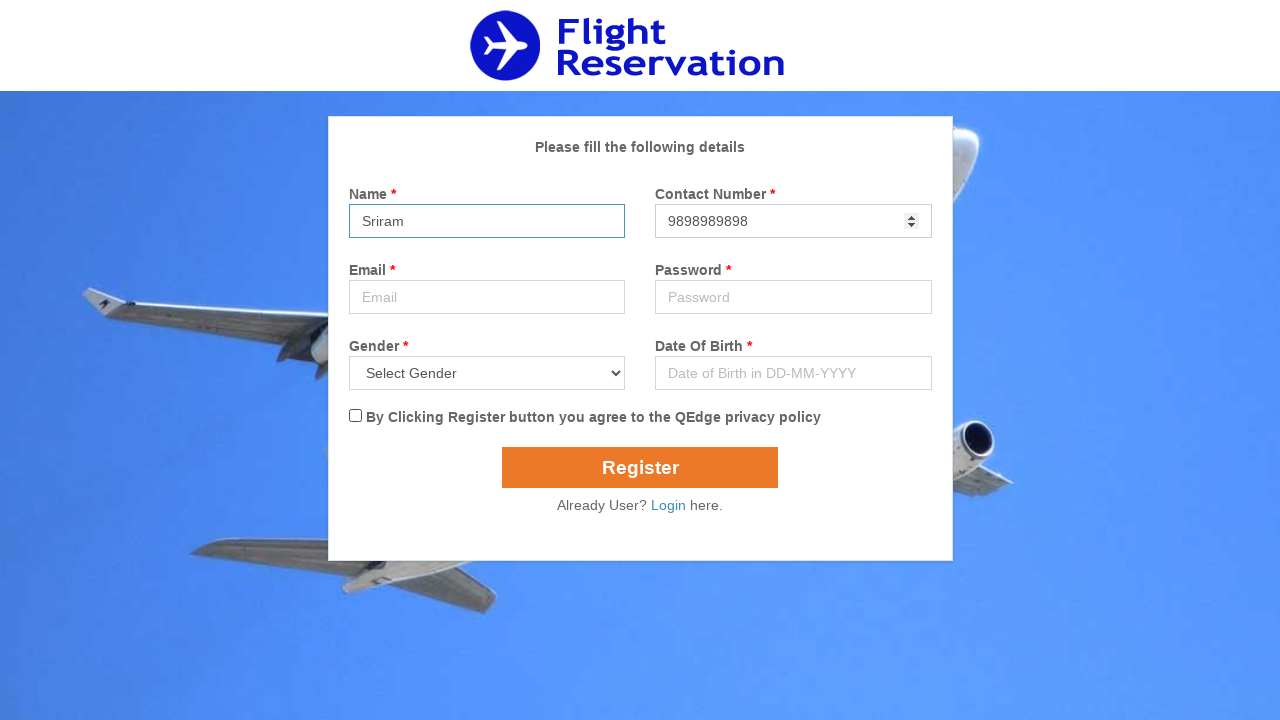

Filled date of birth field with '14-05-1987' on input[name='dob']
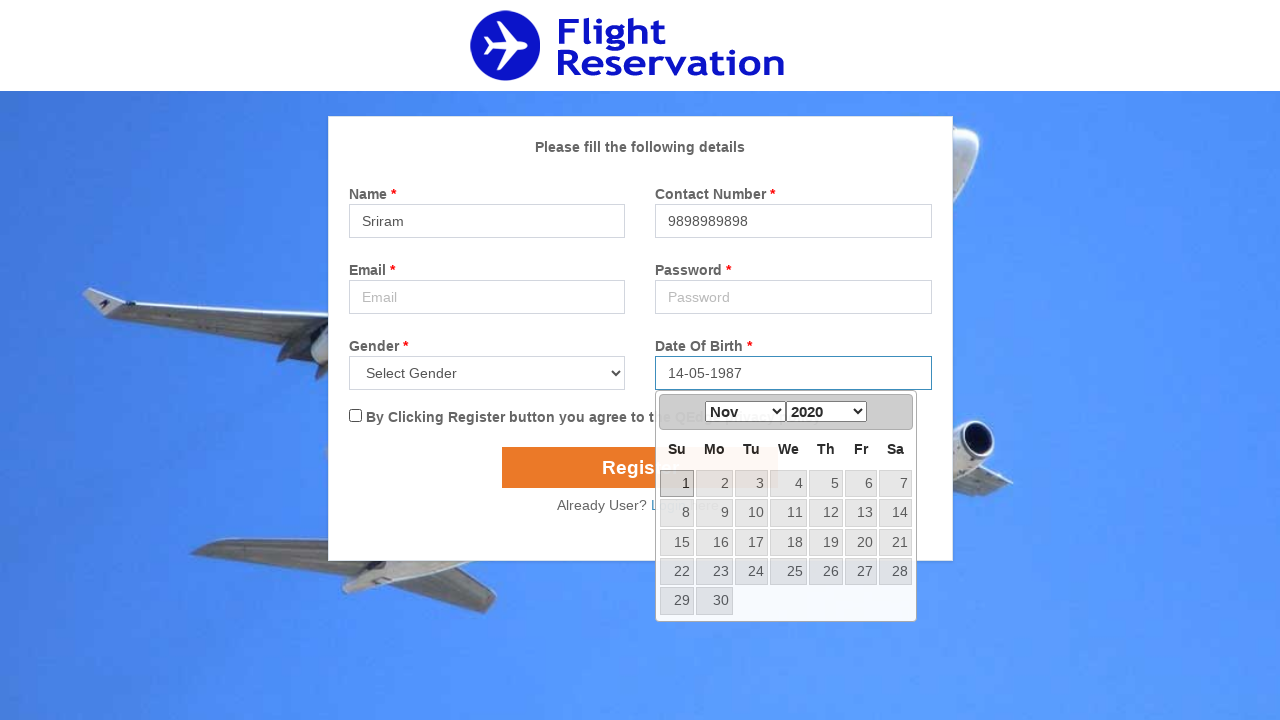

Waited 1 second for form to be ready
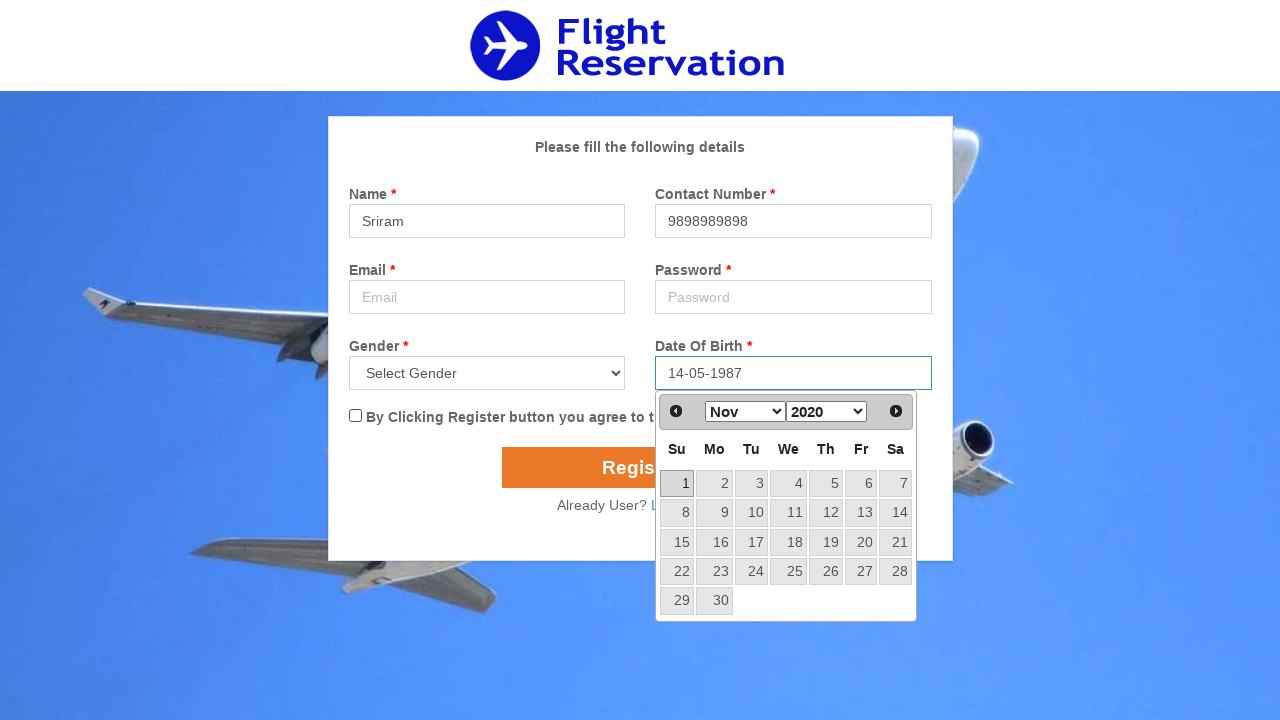

Clicked Register button to submit the form at (593, 417) on text=Register
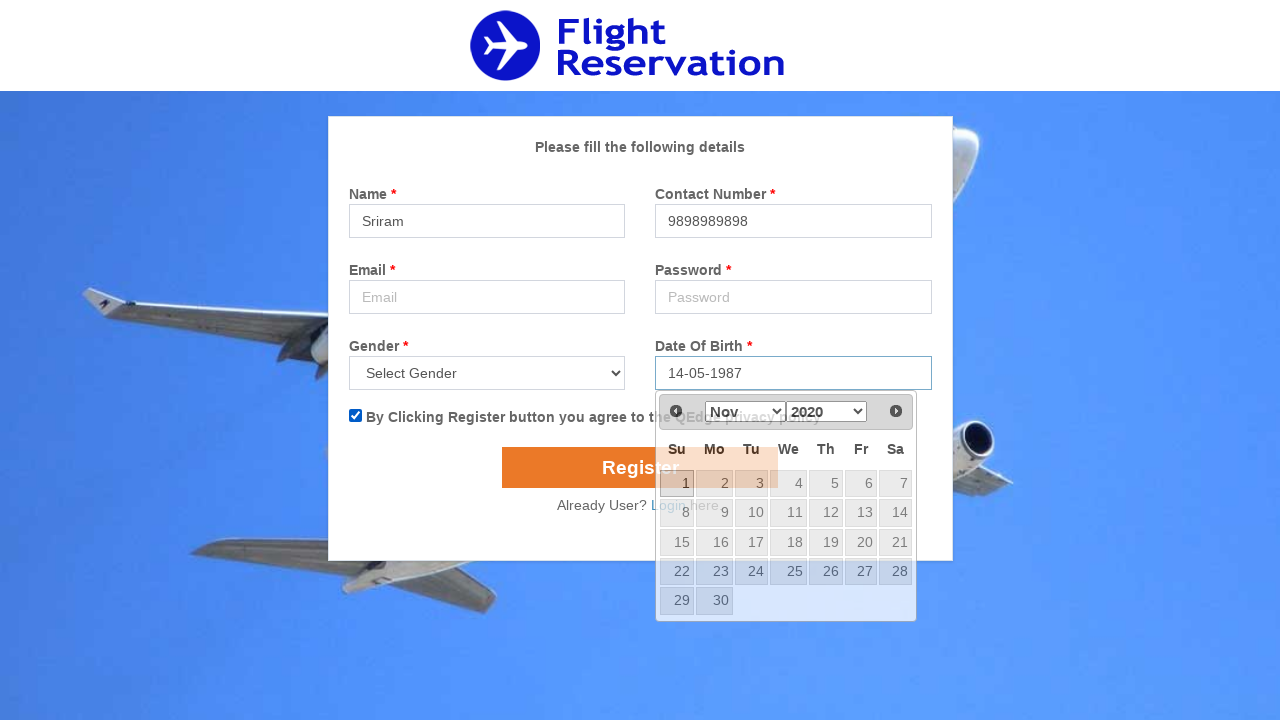

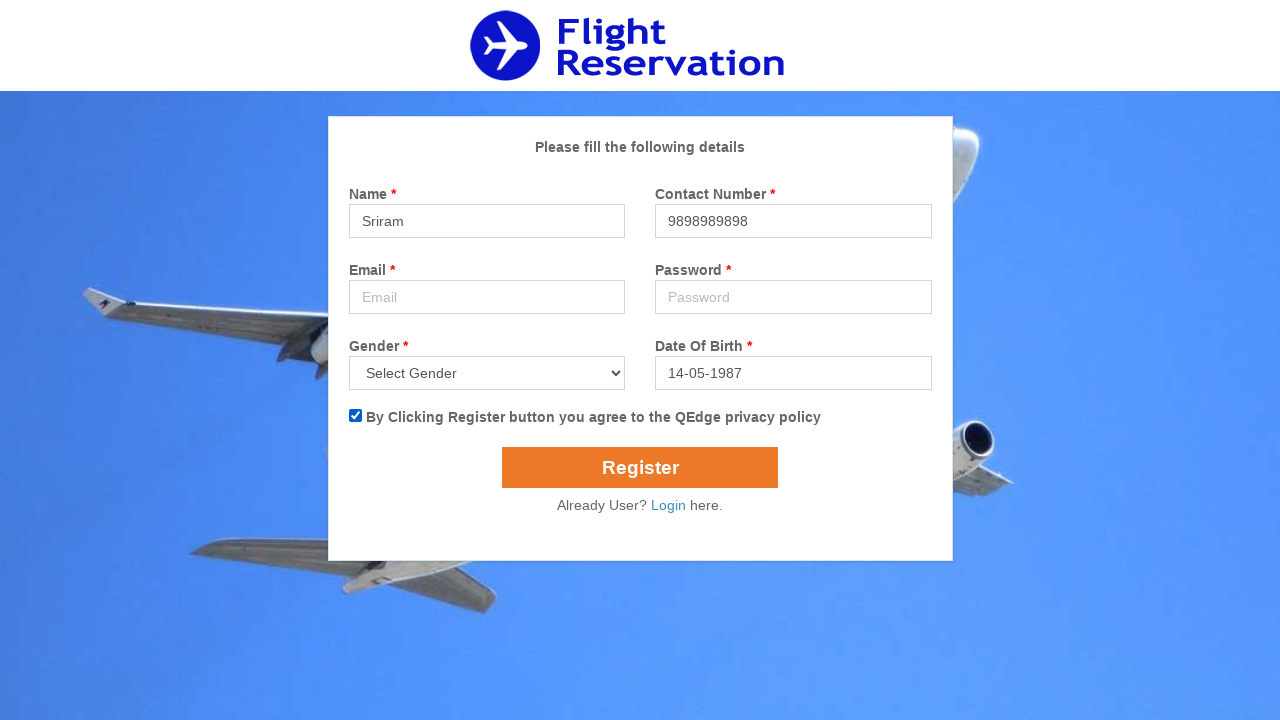